Tests that the main section and footer become visible after adding a todo item

Starting URL: https://demo.playwright.dev/todomvc

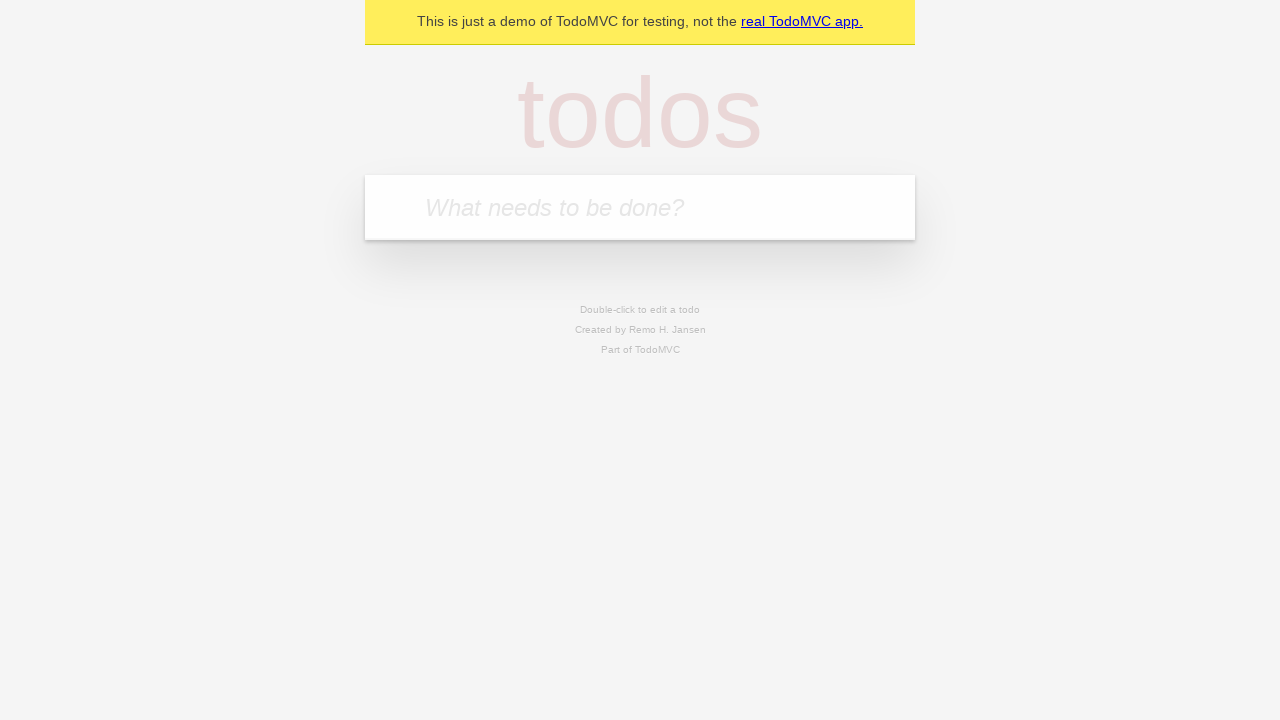

Filled new todo input with 'pick up dry cleaning' on .new-todo
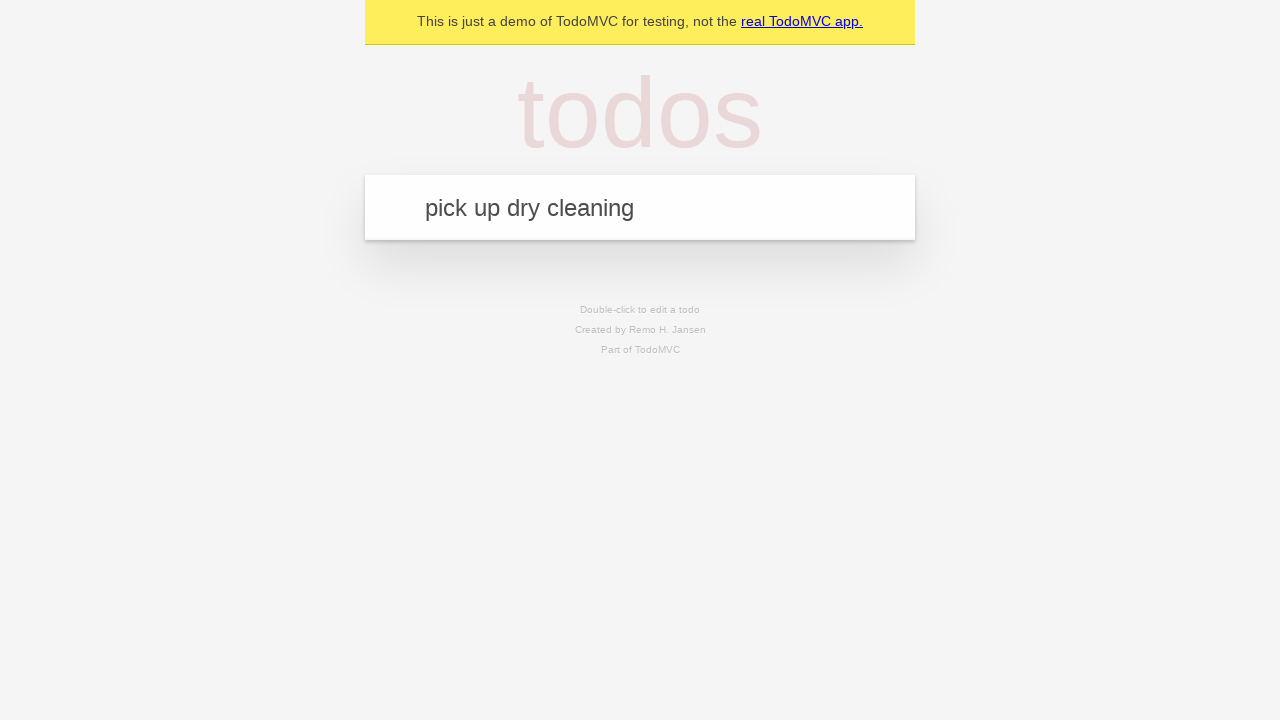

Pressed Enter to submit the new todo item on .new-todo
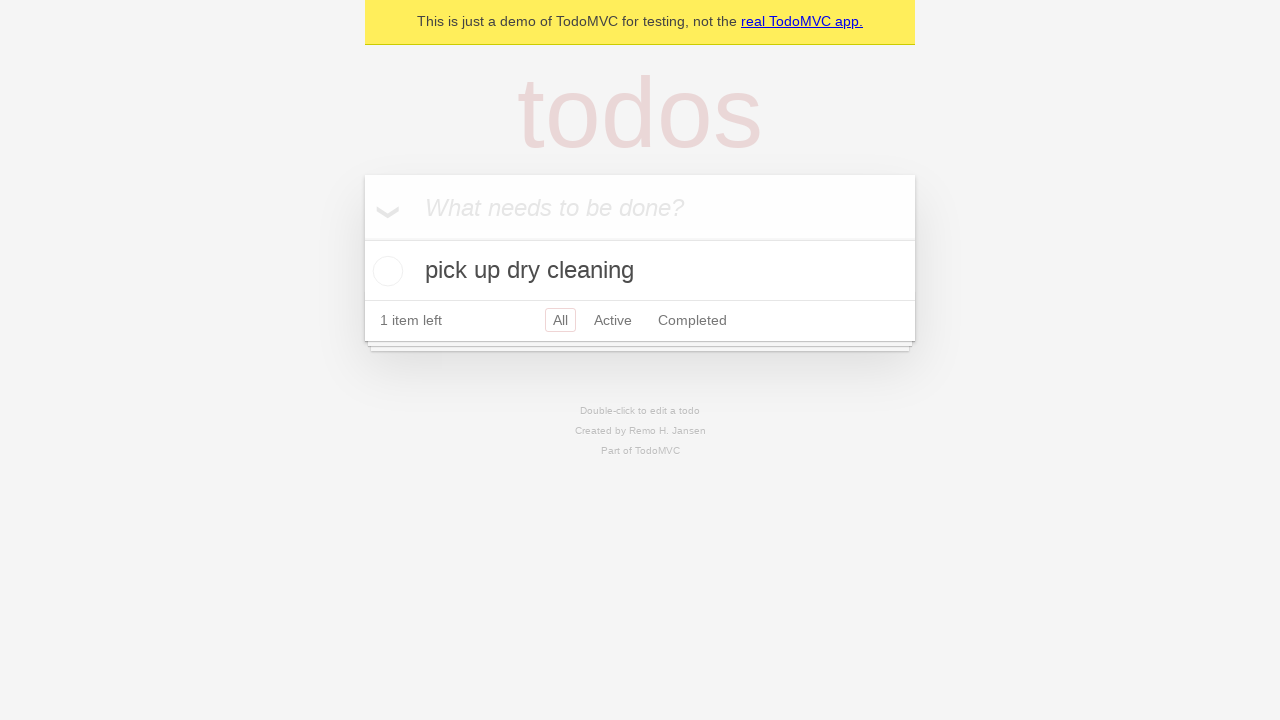

Main section became visible after adding todo item
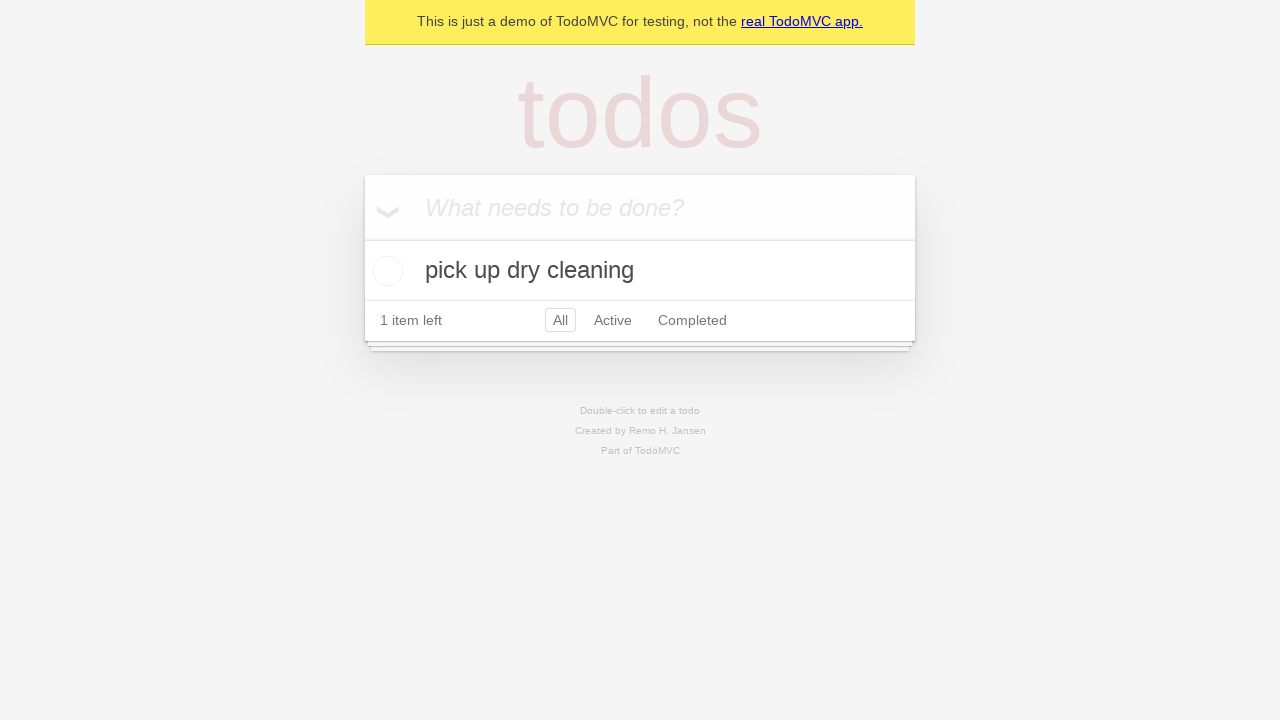

Footer section became visible after adding todo item
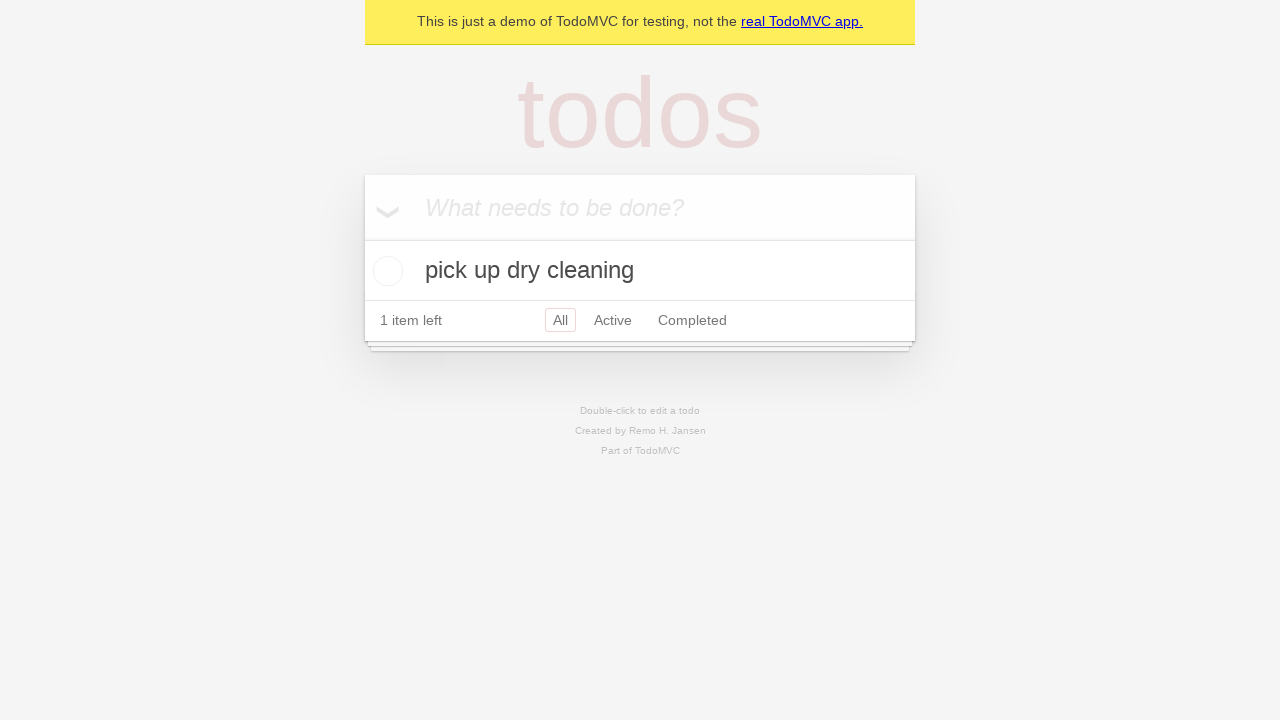

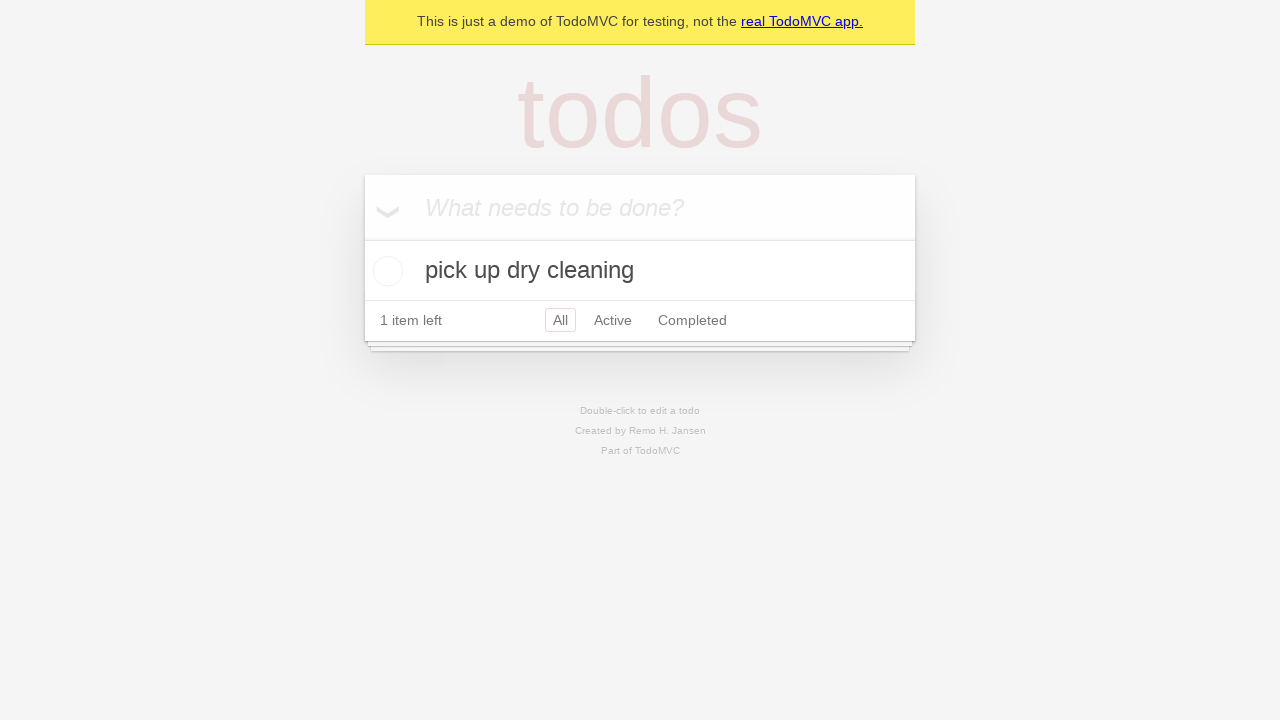